Tests filling a form input field with a text value on a test blog page

Starting URL: http://only-testing-blog.blogspot.in/2013/11/new-test.html

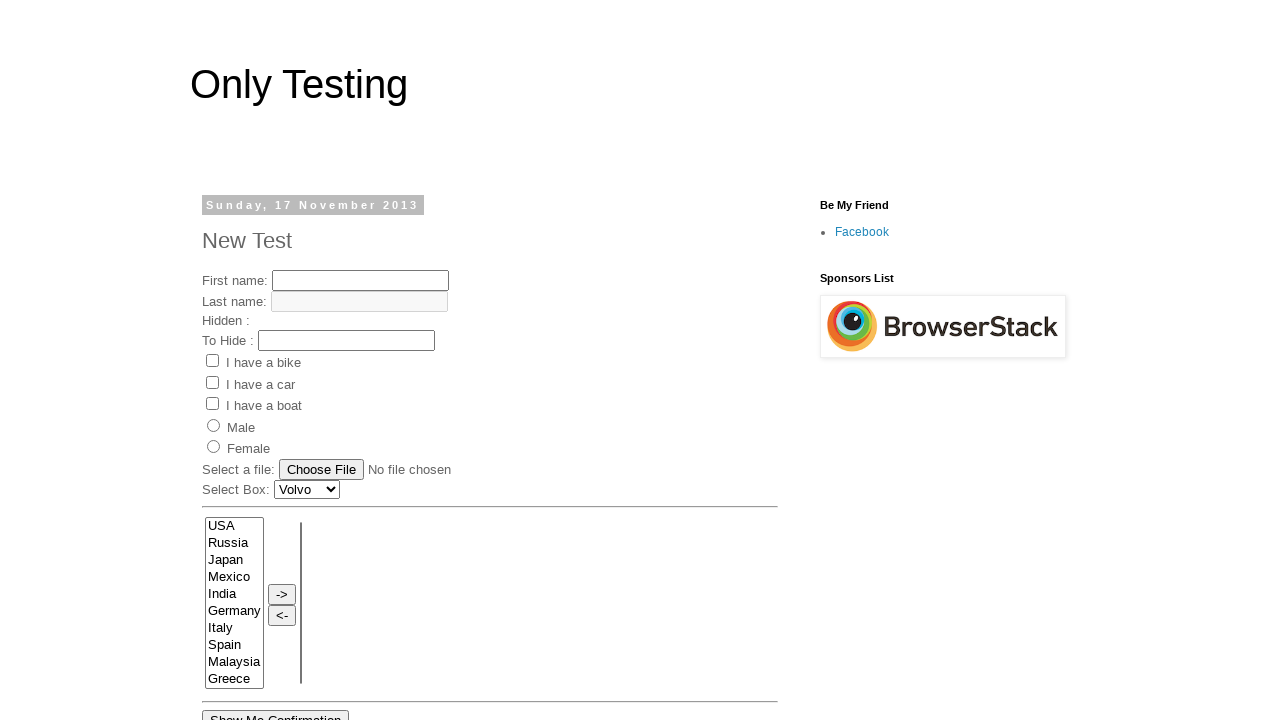

Filled first name input field with 'junittest2 class-test1' on input[name='fname']
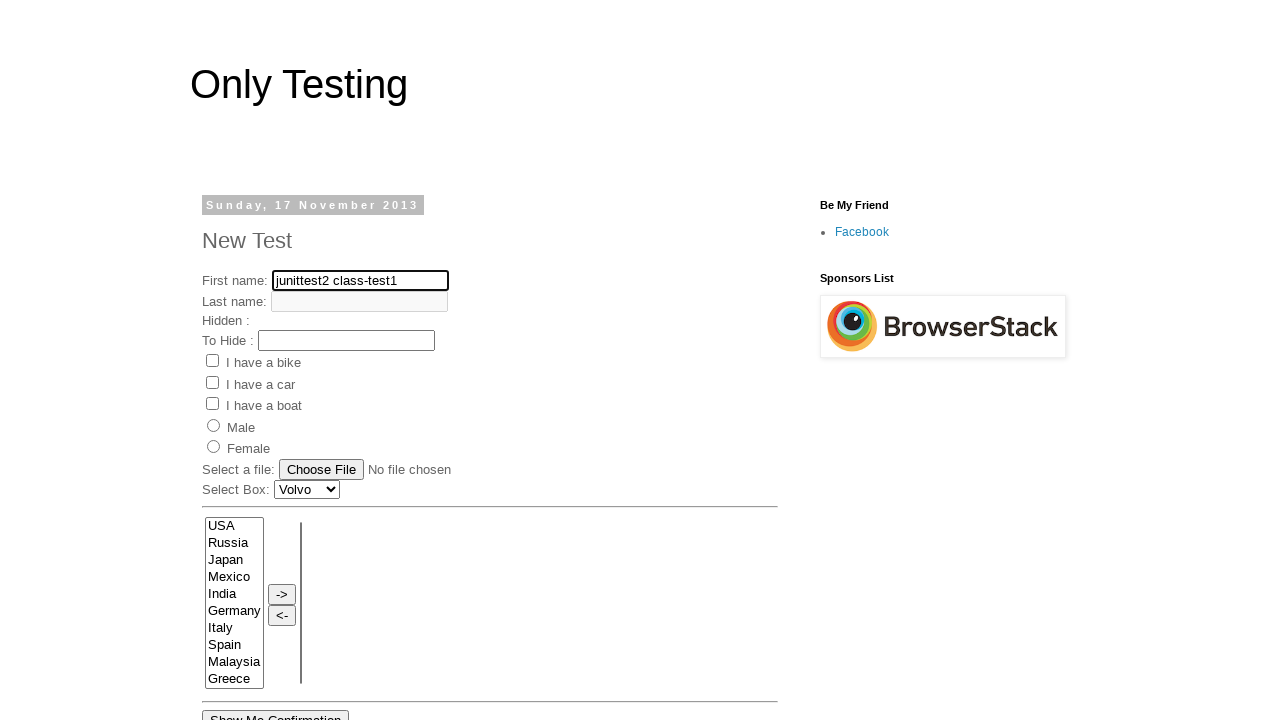

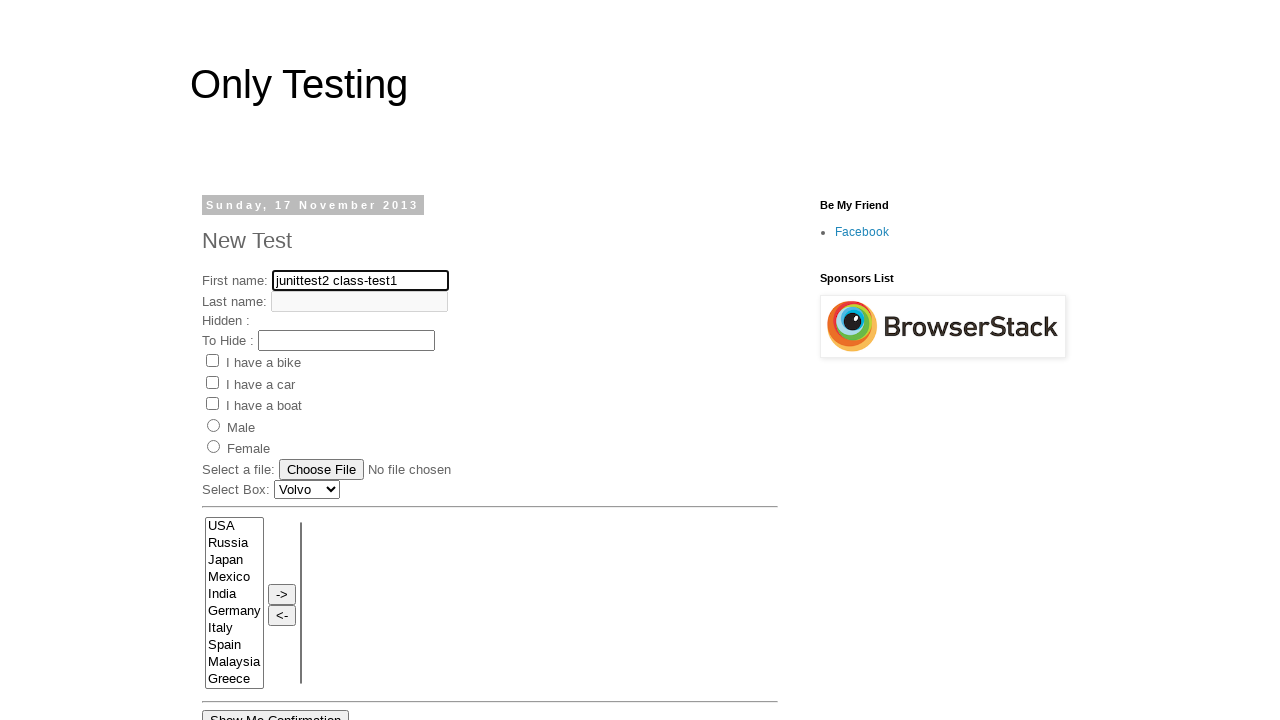